Tests JavaScript alert handling by triggering confirm dialogs and both accepting and dismissing them

Starting URL: https://demoqa.com/alerts

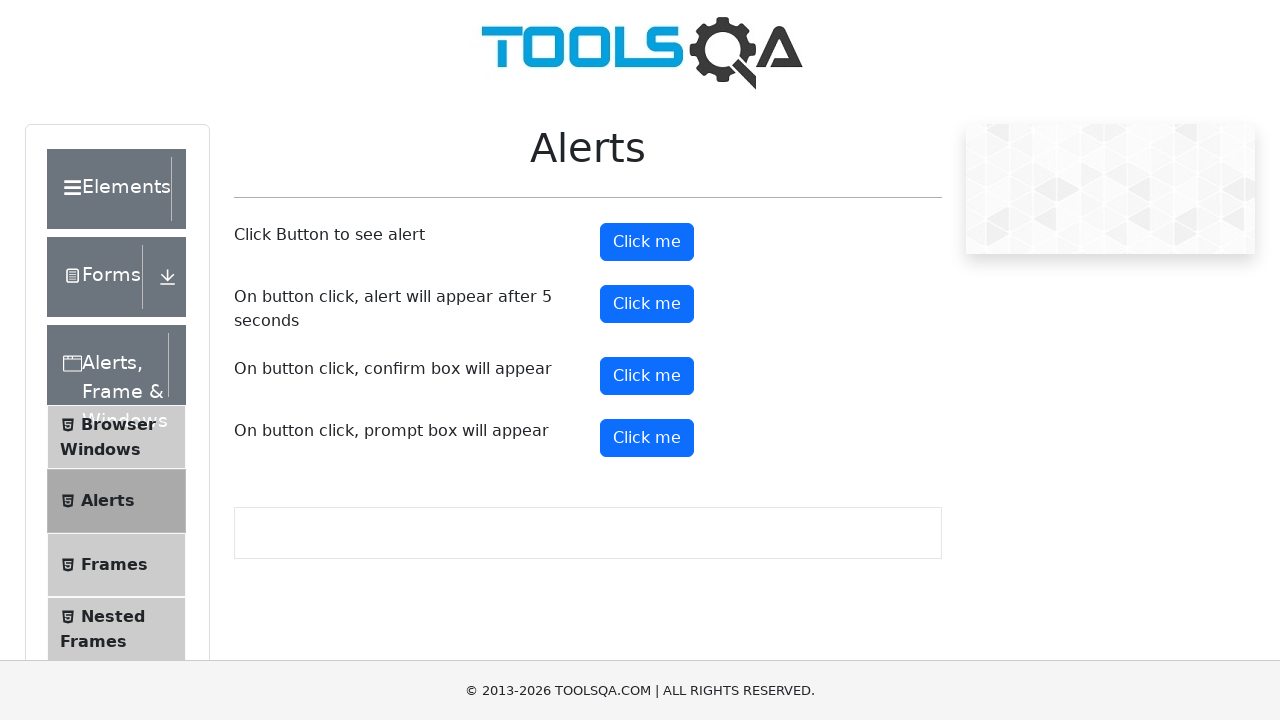

Clicked confirm button to trigger first alert dialog at (647, 376) on xpath=//*[@id="confirmButton"]
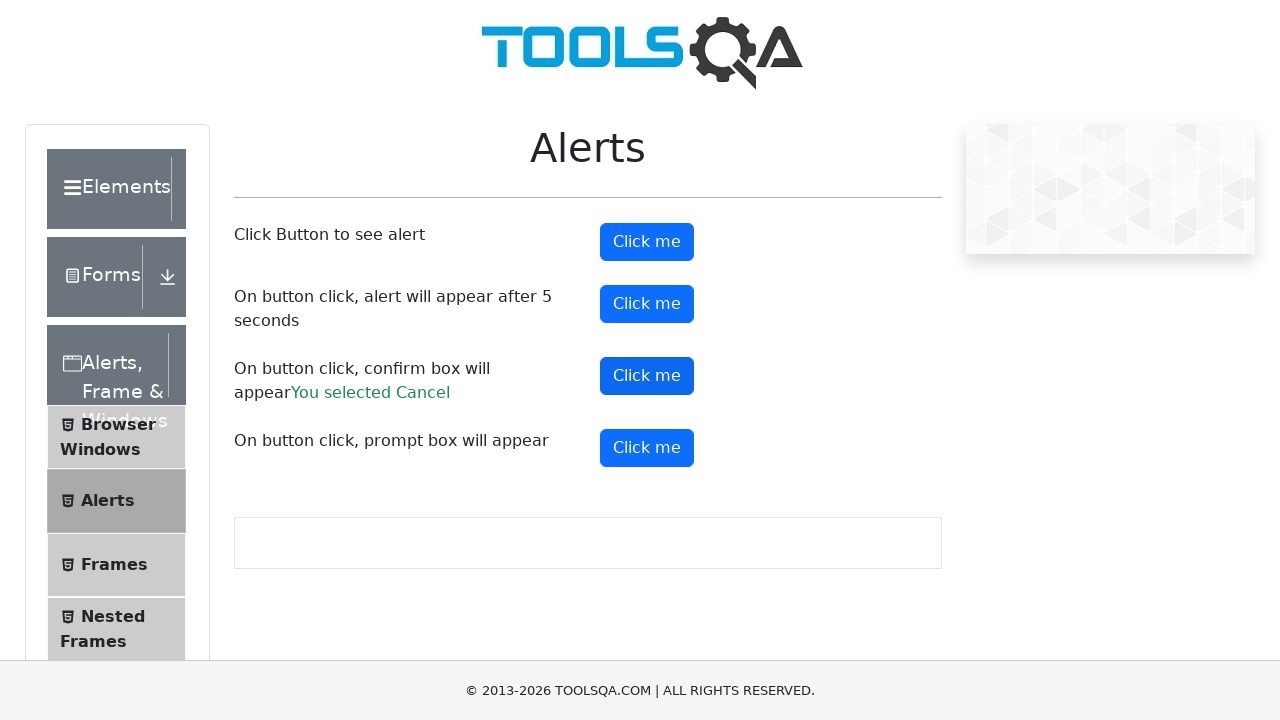

Set up dialog handler to accept confirm dialog
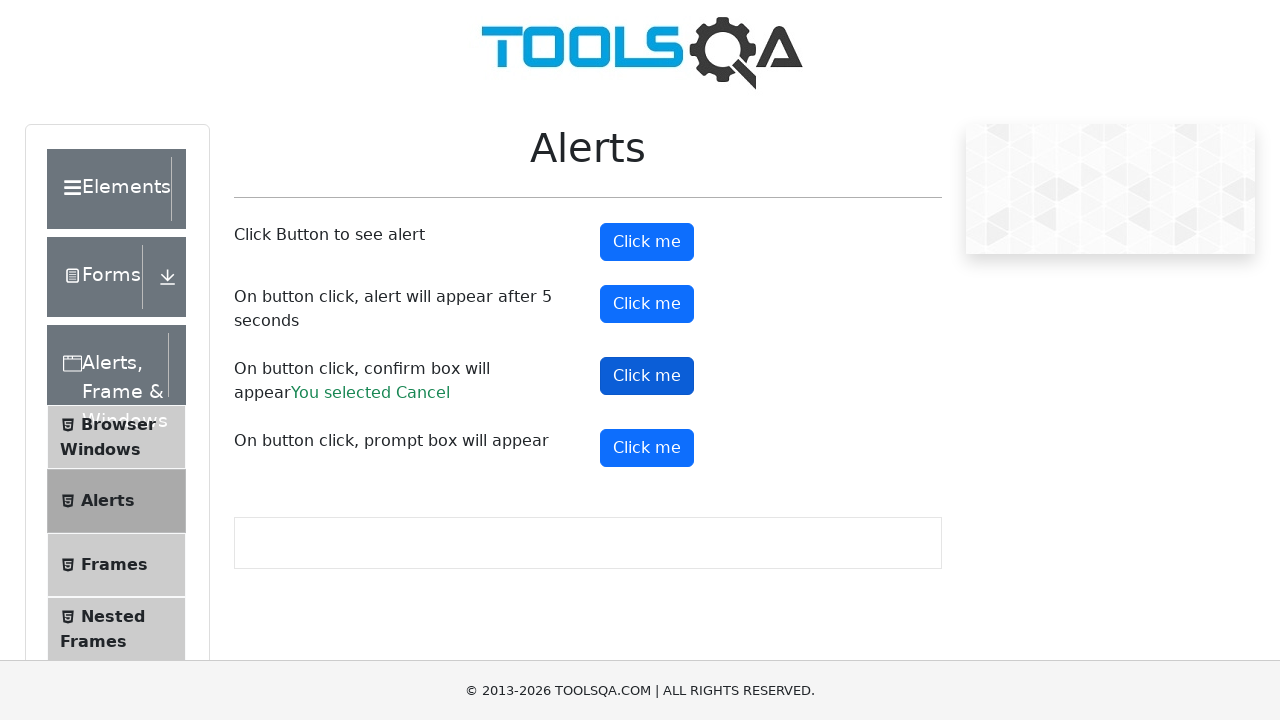

Waited 3 seconds for dialog to be accepted
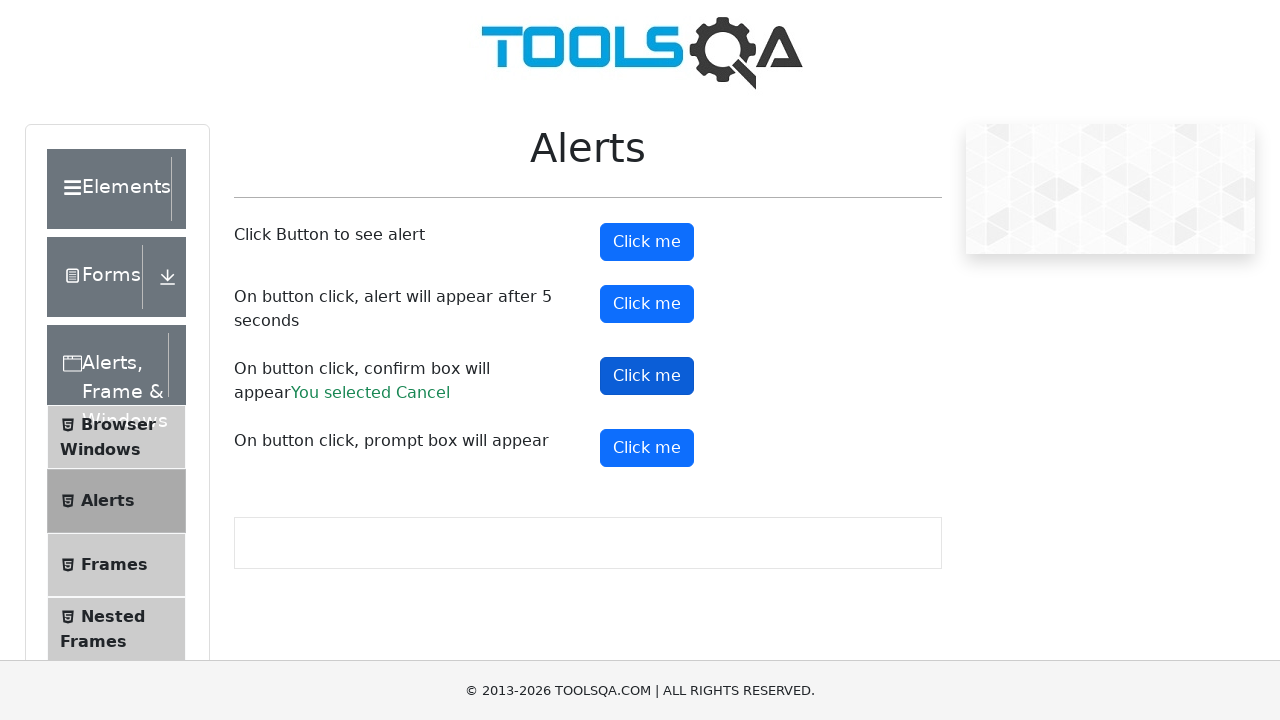

Clicked confirm button to trigger second alert dialog at (647, 376) on xpath=//*[@id="confirmButton"]
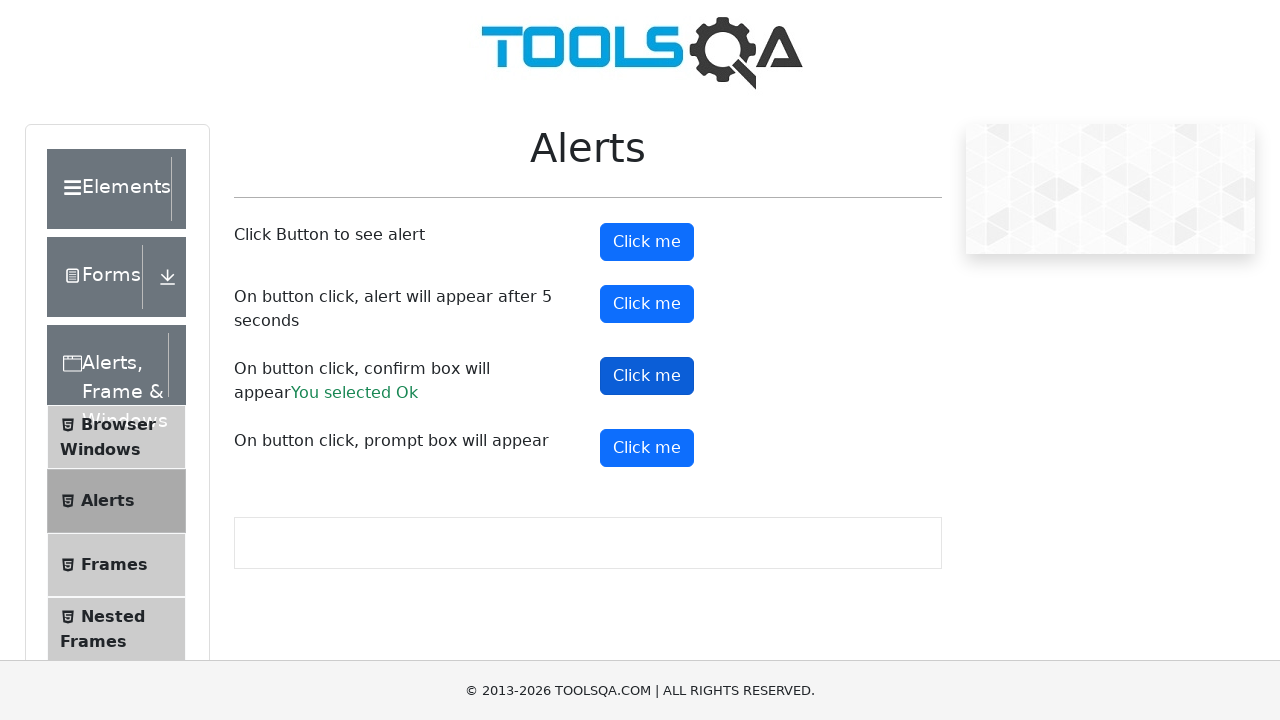

Set up dialog handler to dismiss confirm dialog
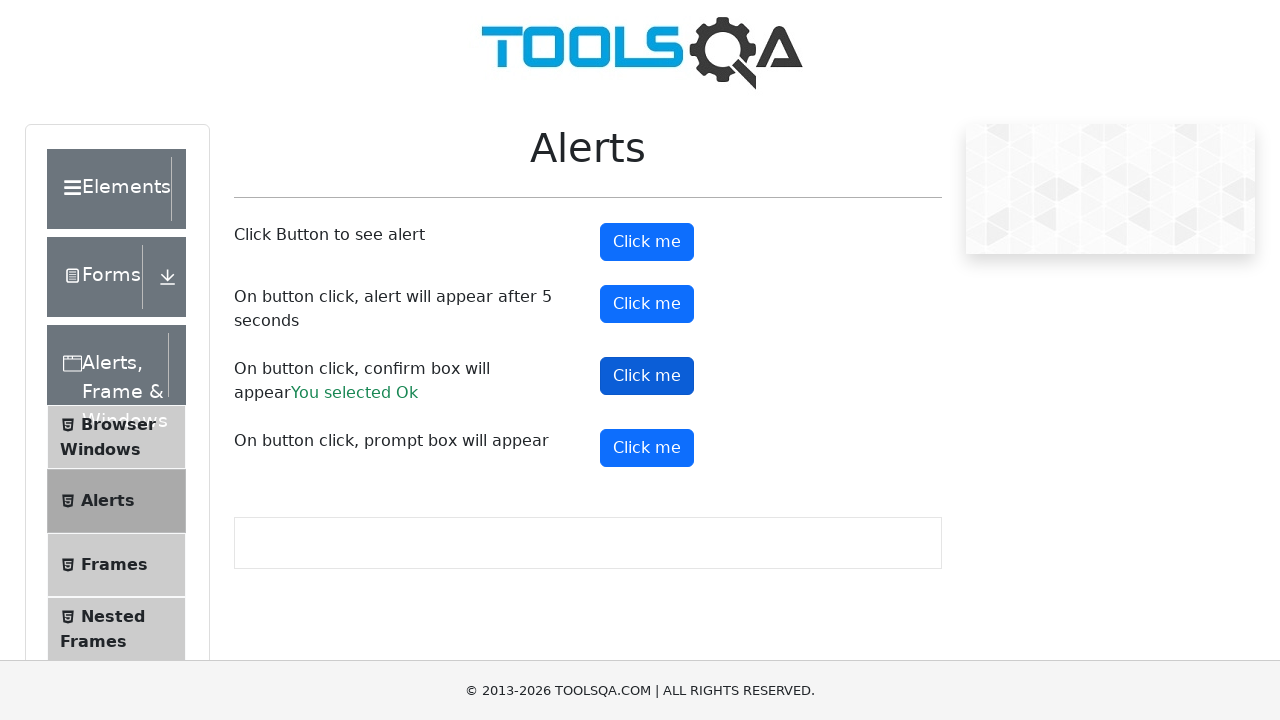

Waited 3 seconds for dialog to be dismissed
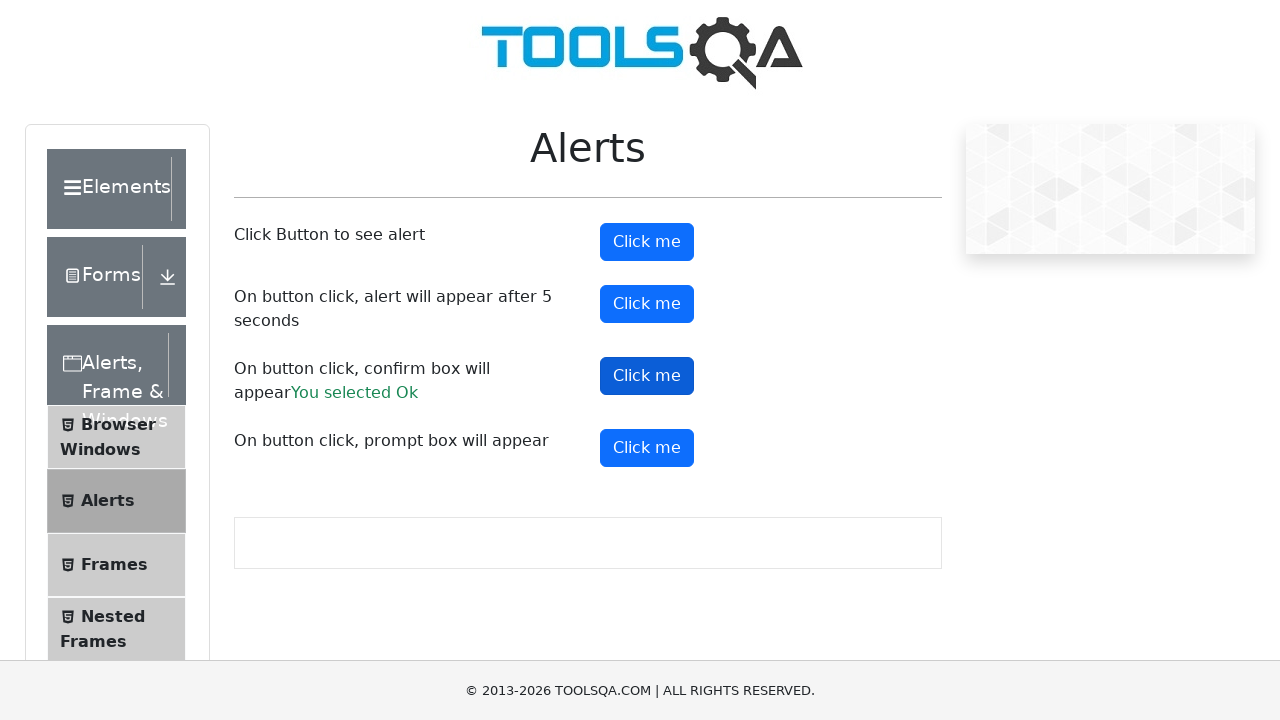

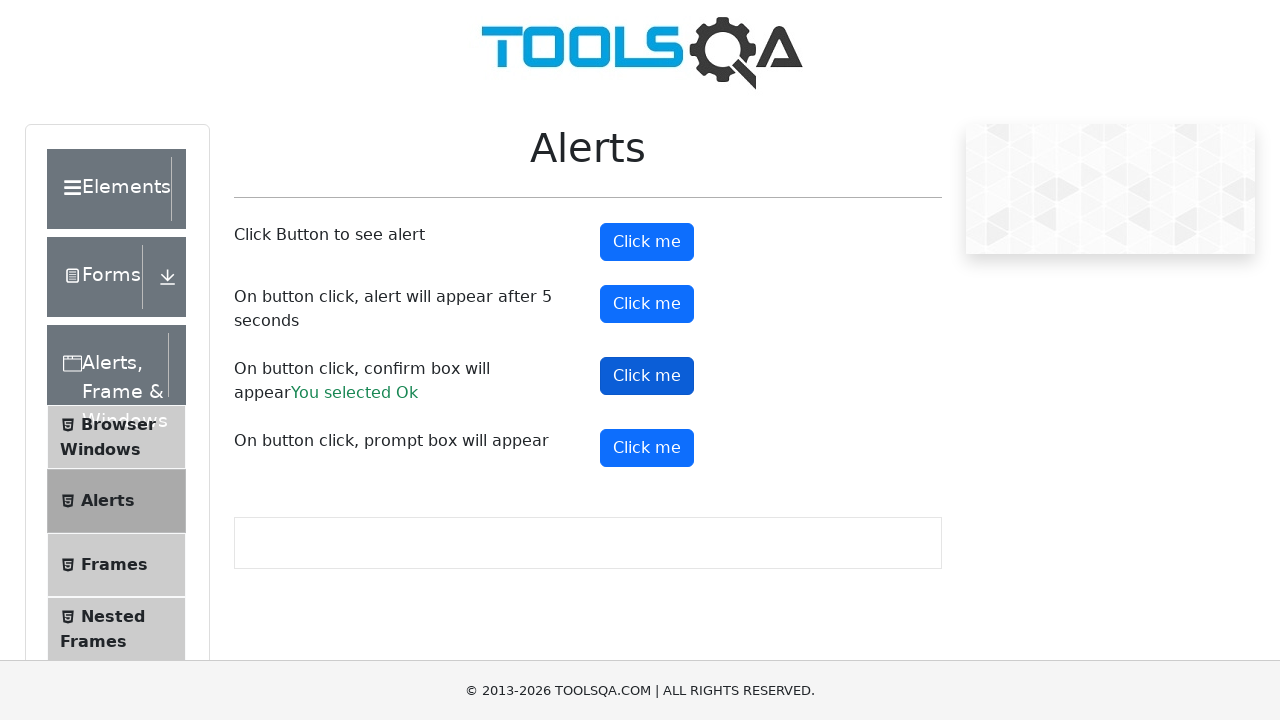